Tests keyboard operations on a registration form by filling fields, using copy-paste shortcuts, and refreshing the page

Starting URL: https://demo.automationtesting.in/Register.html

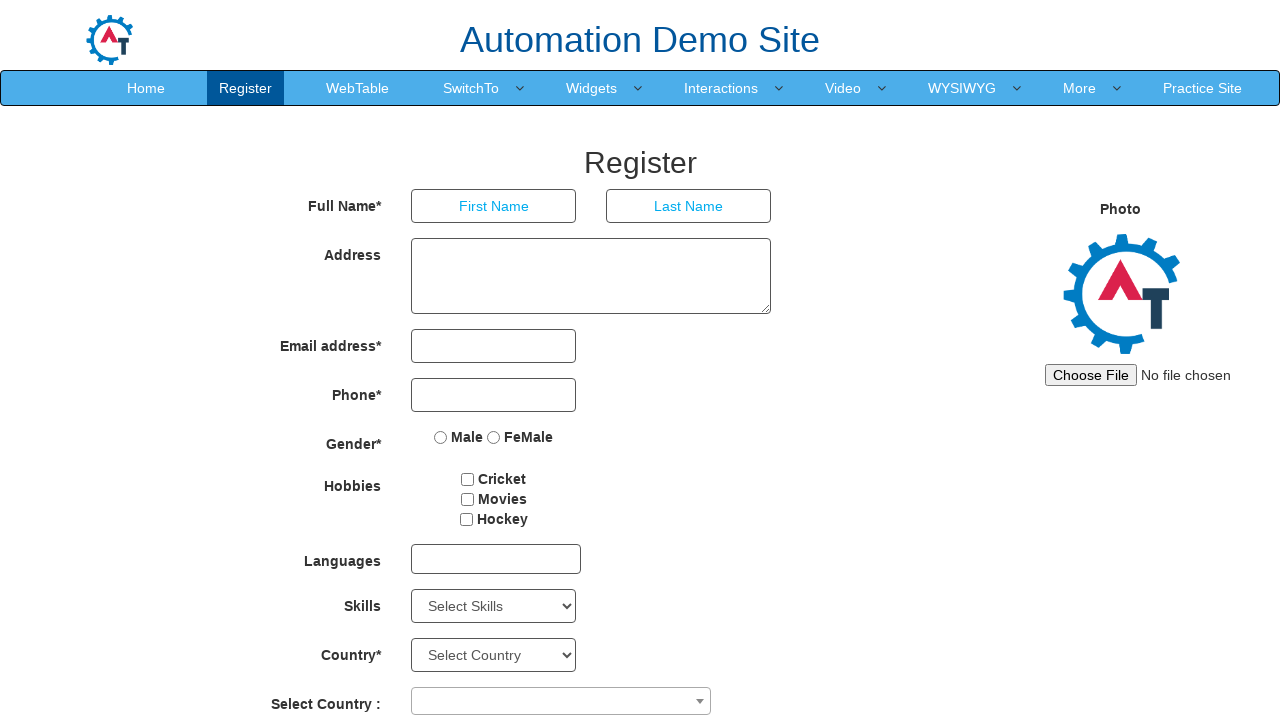

Filled first name field with 'admin' on input[placeholder='First Name']
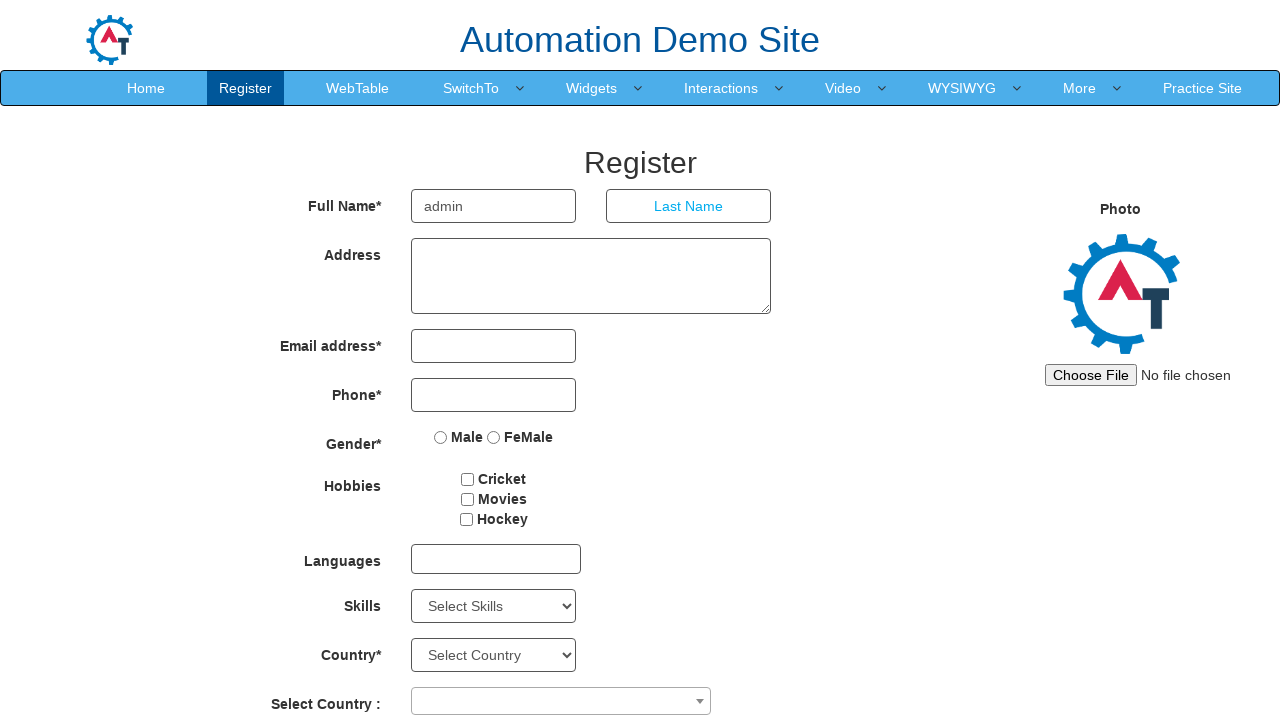

Selected all text in first name field using Ctrl+A on input[placeholder='First Name']
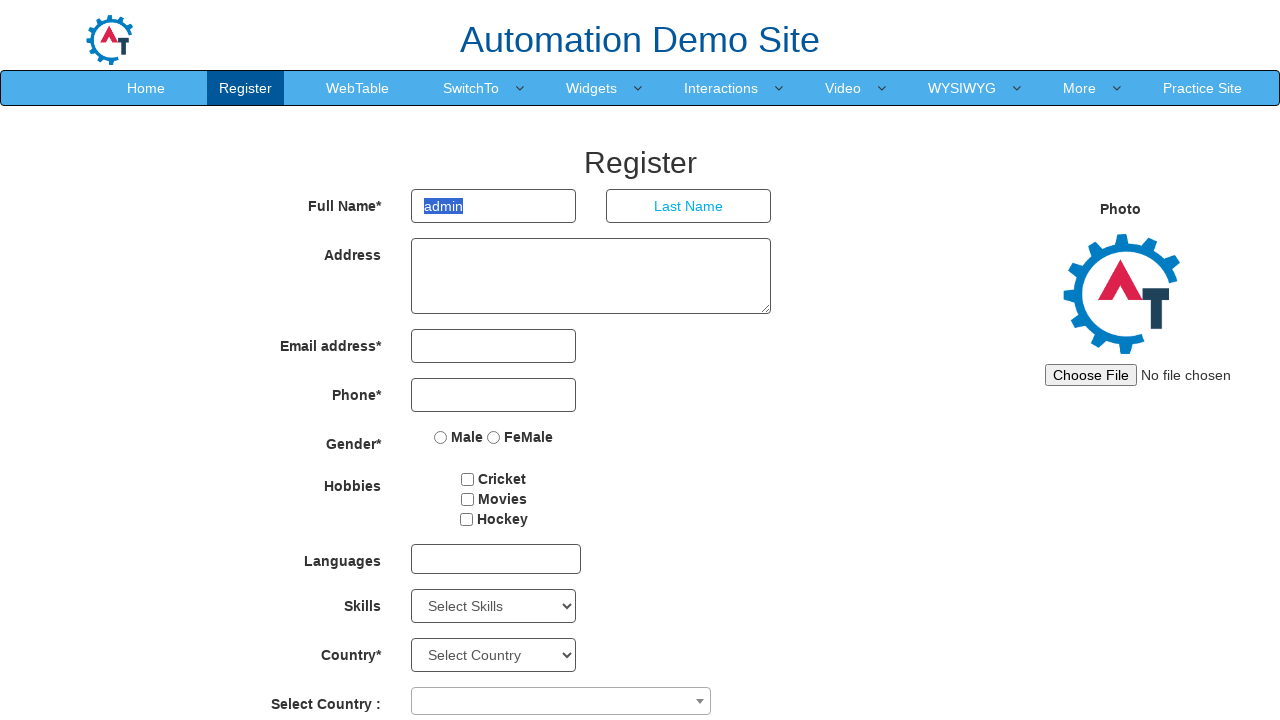

Copied text from first name field using Ctrl+C on input[placeholder='First Name']
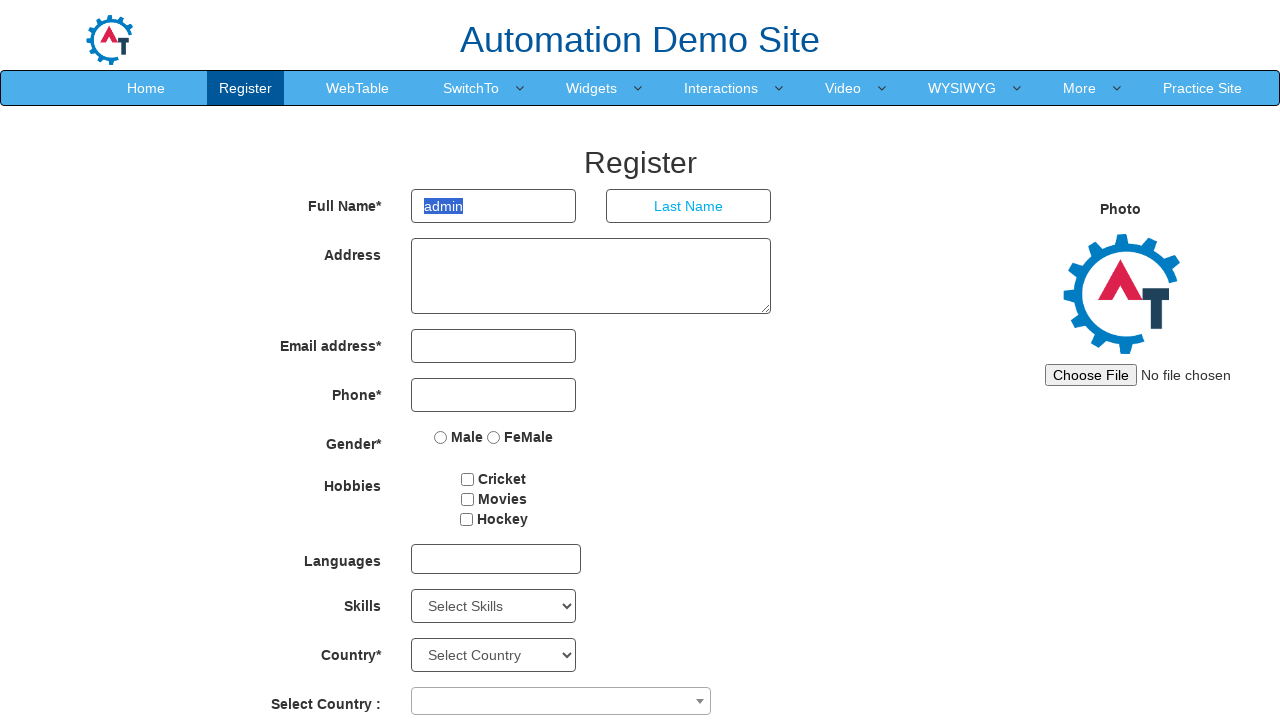

Pasted copied text into last name field using Ctrl+V on input[placeholder='Last Name']
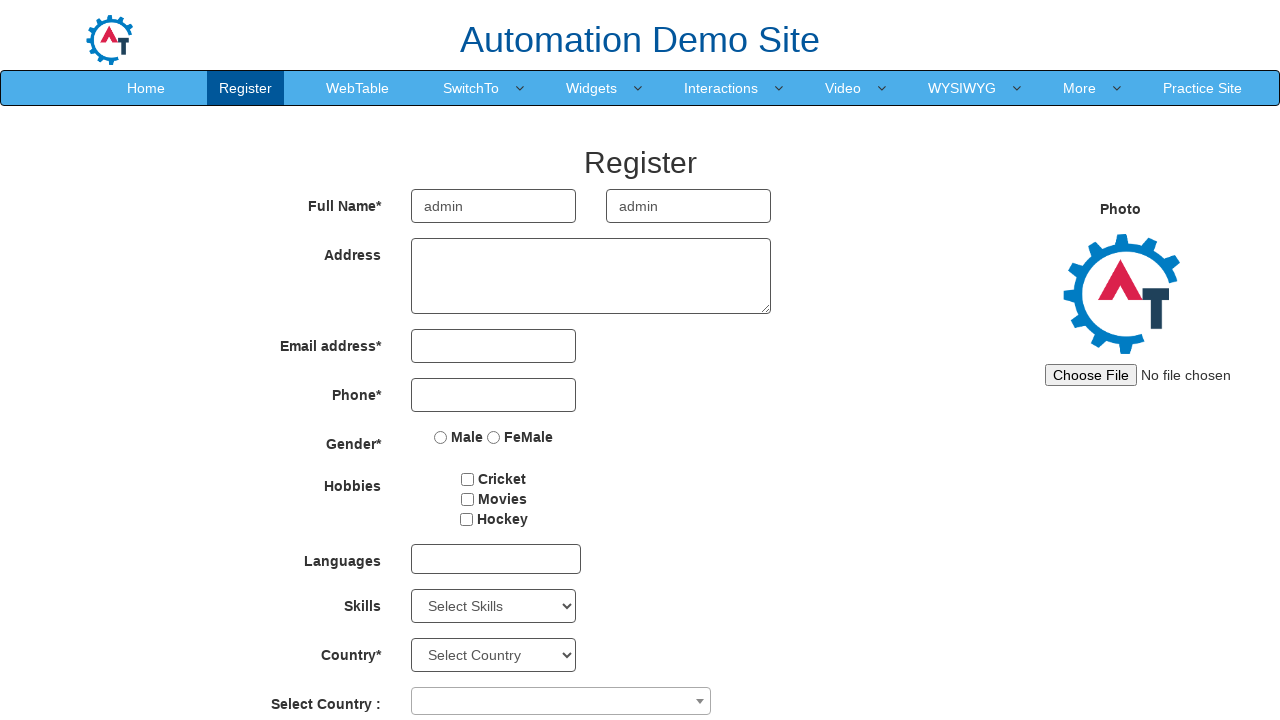

Filled address field with 'Pune' on textarea.form-control.ng-pristine.ng-untouched.ng-valid
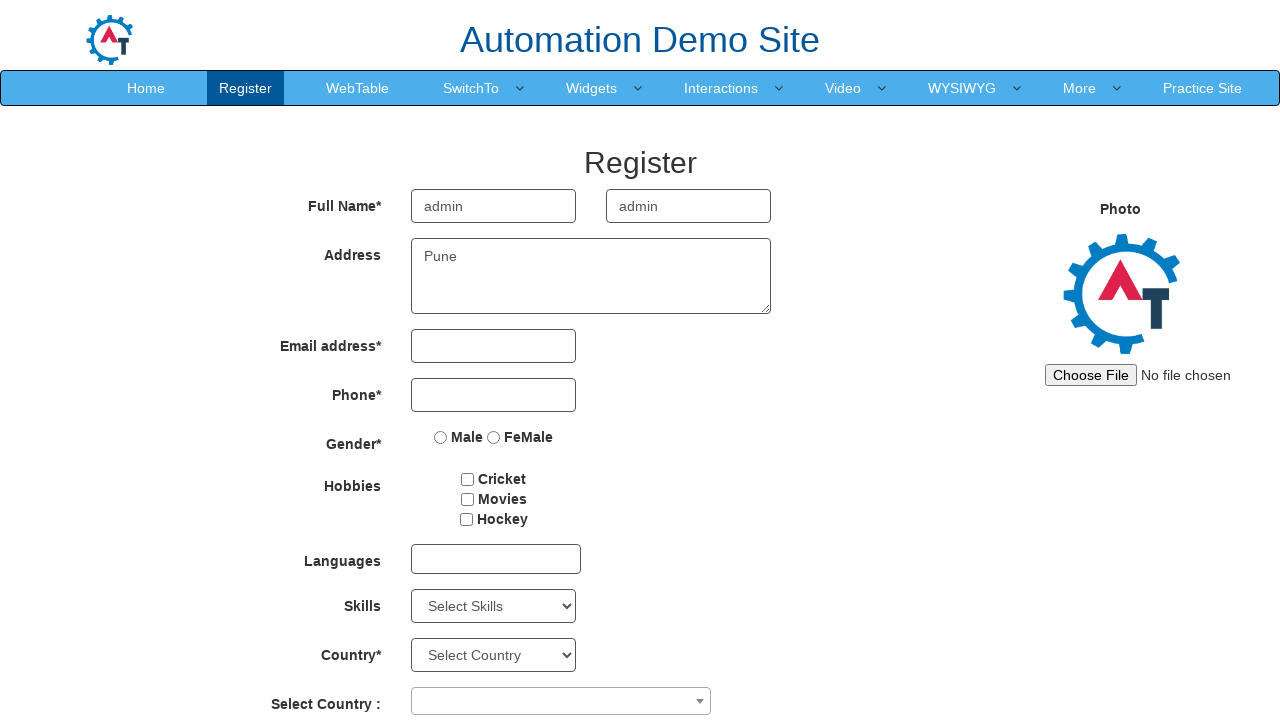

Filled email field with 'abc@mail.com' on input[type='email']
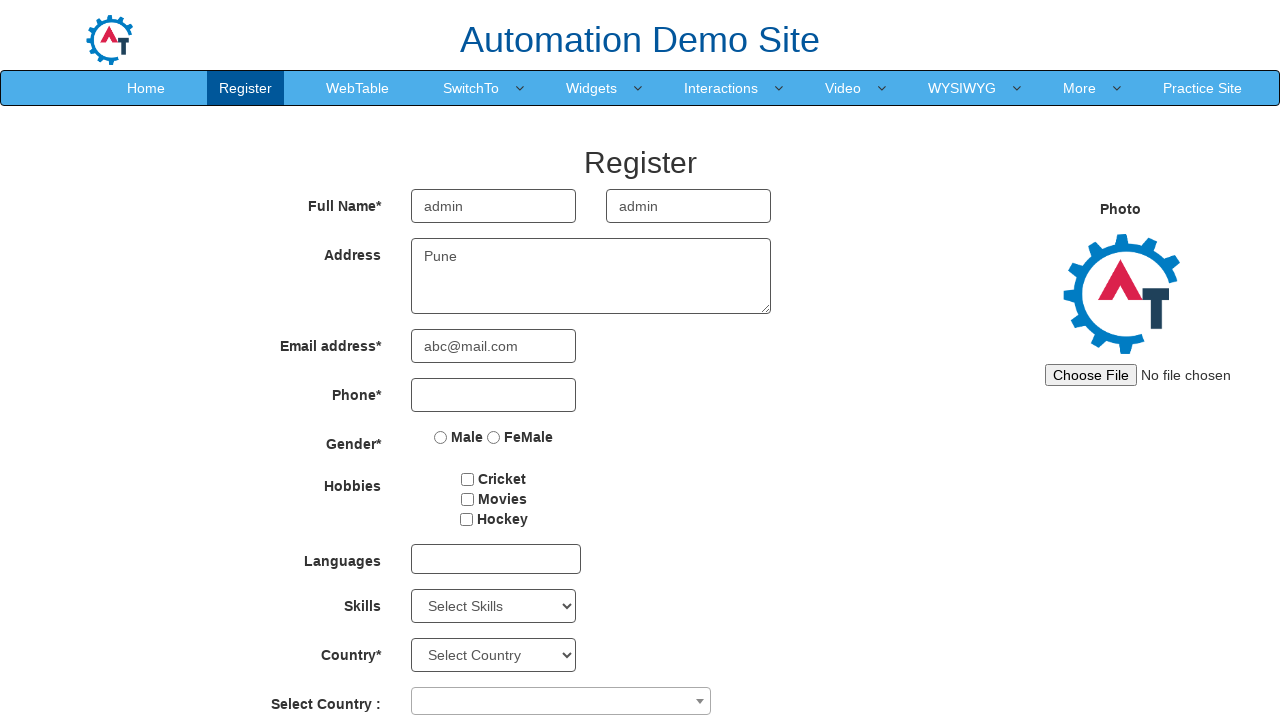

Filled phone number field with '1234567890' on input[type='tel']
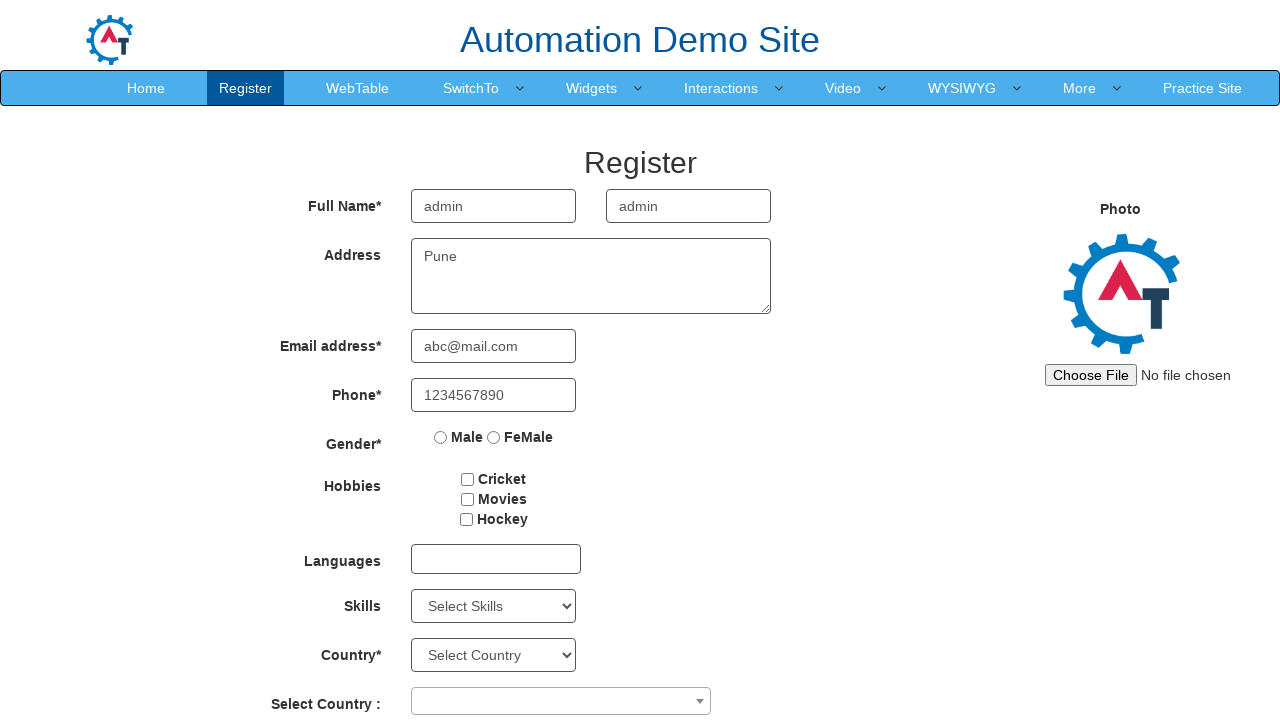

Waited 5 seconds before refreshing page
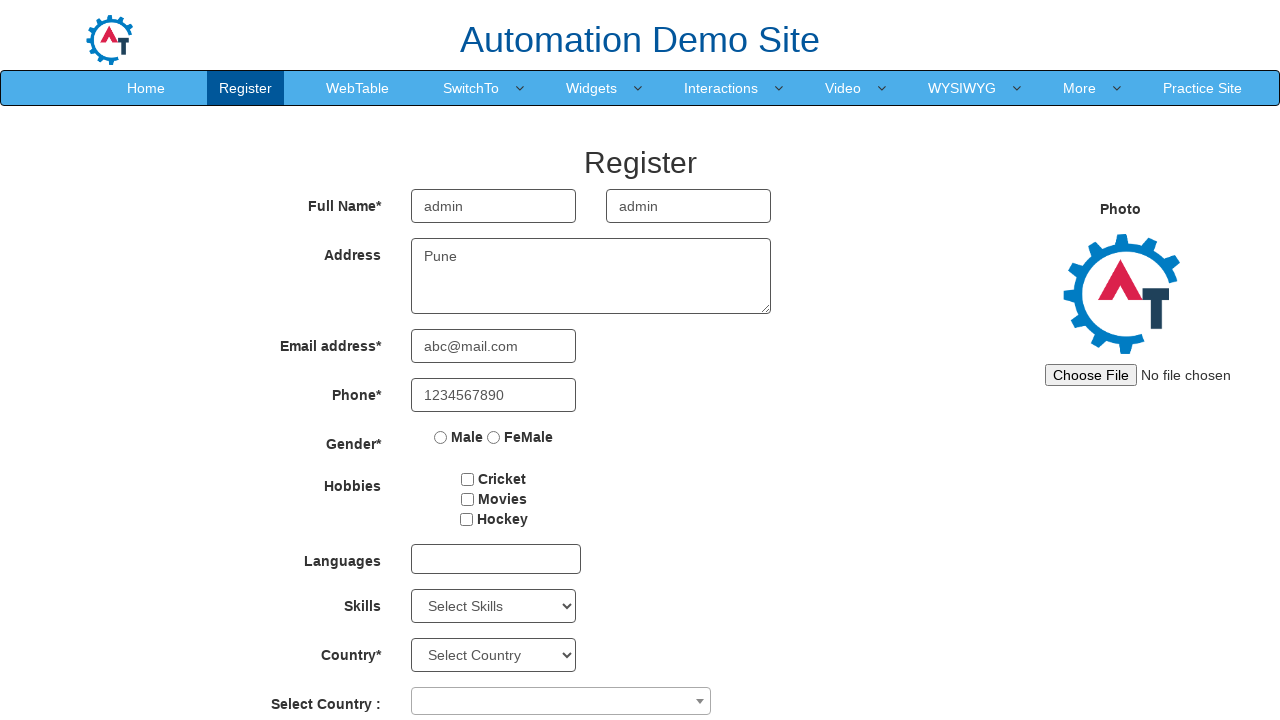

Refreshed the registration form page
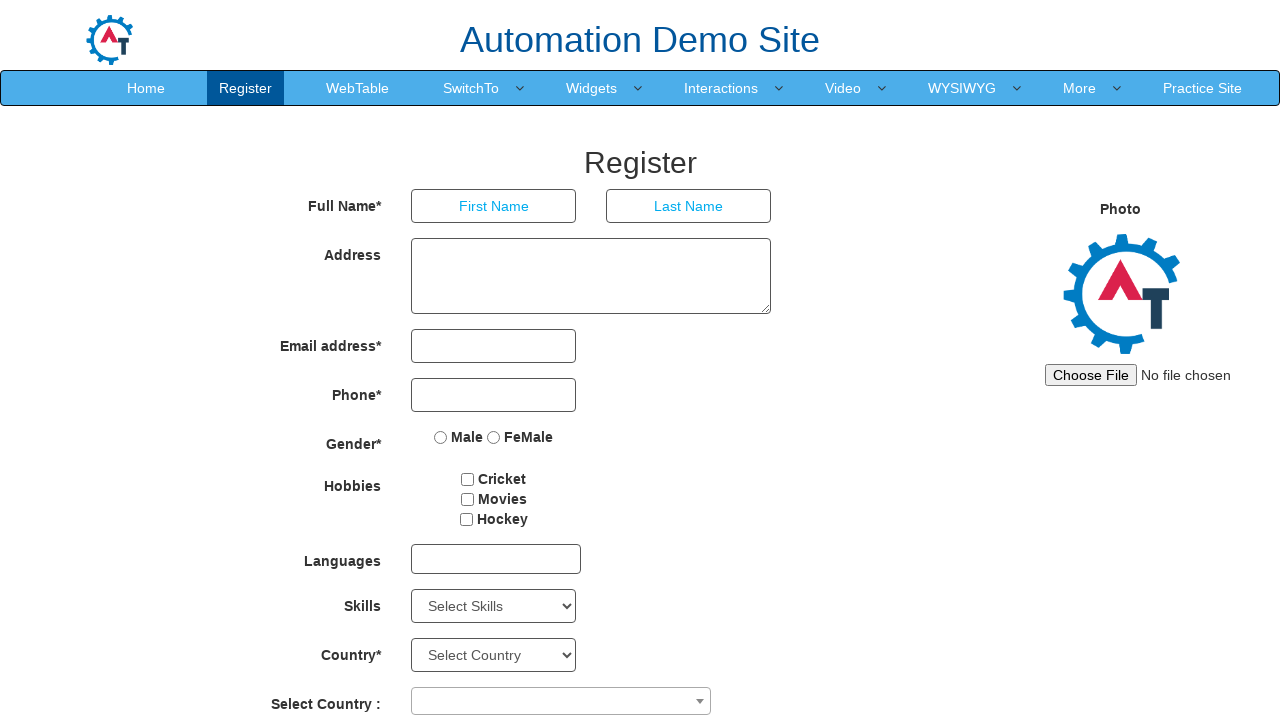

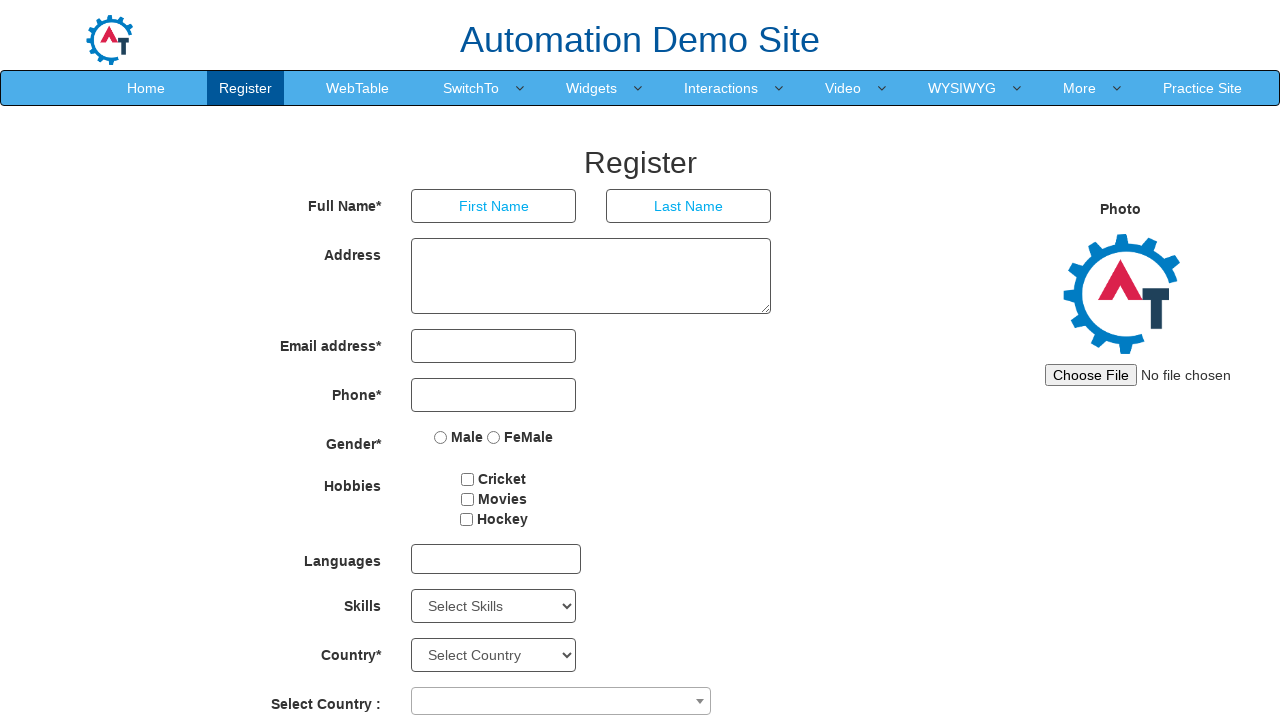